Tests file upload functionality by selecting a file through the file input element

Starting URL: https://demoqa.com/upload-download

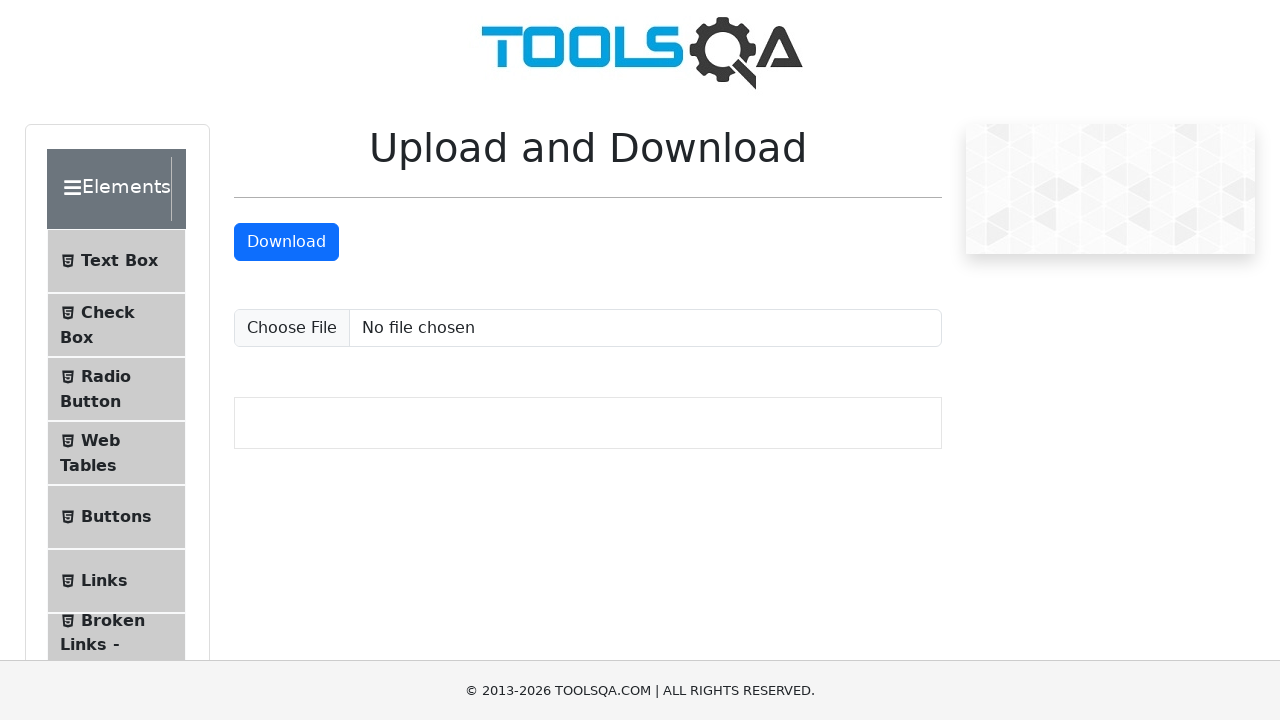

Selected test file through file input element
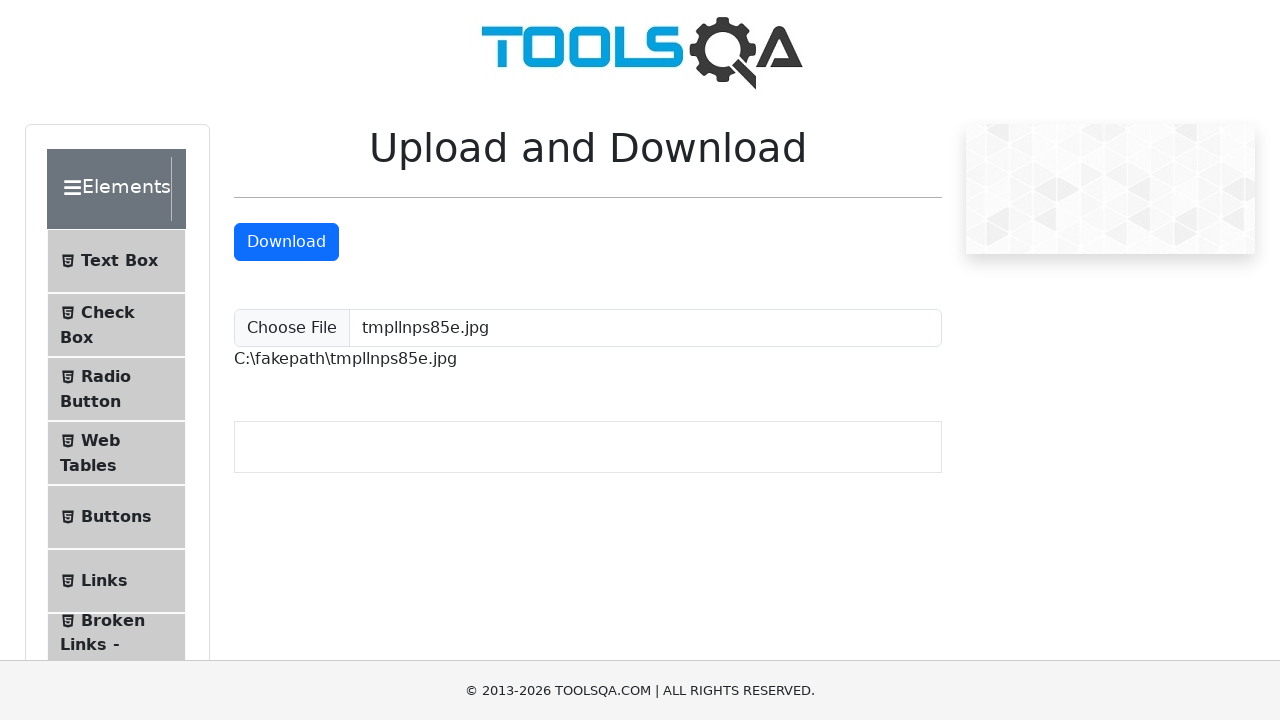

Cleaned up temporary test file
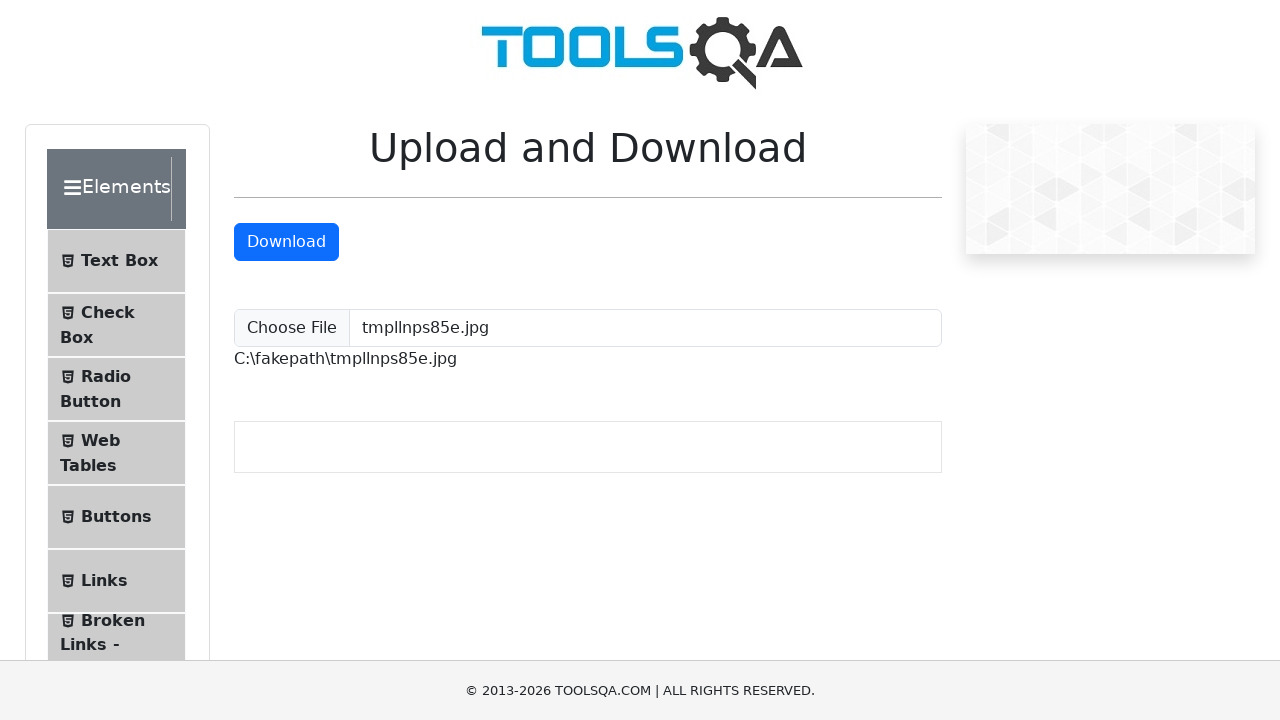

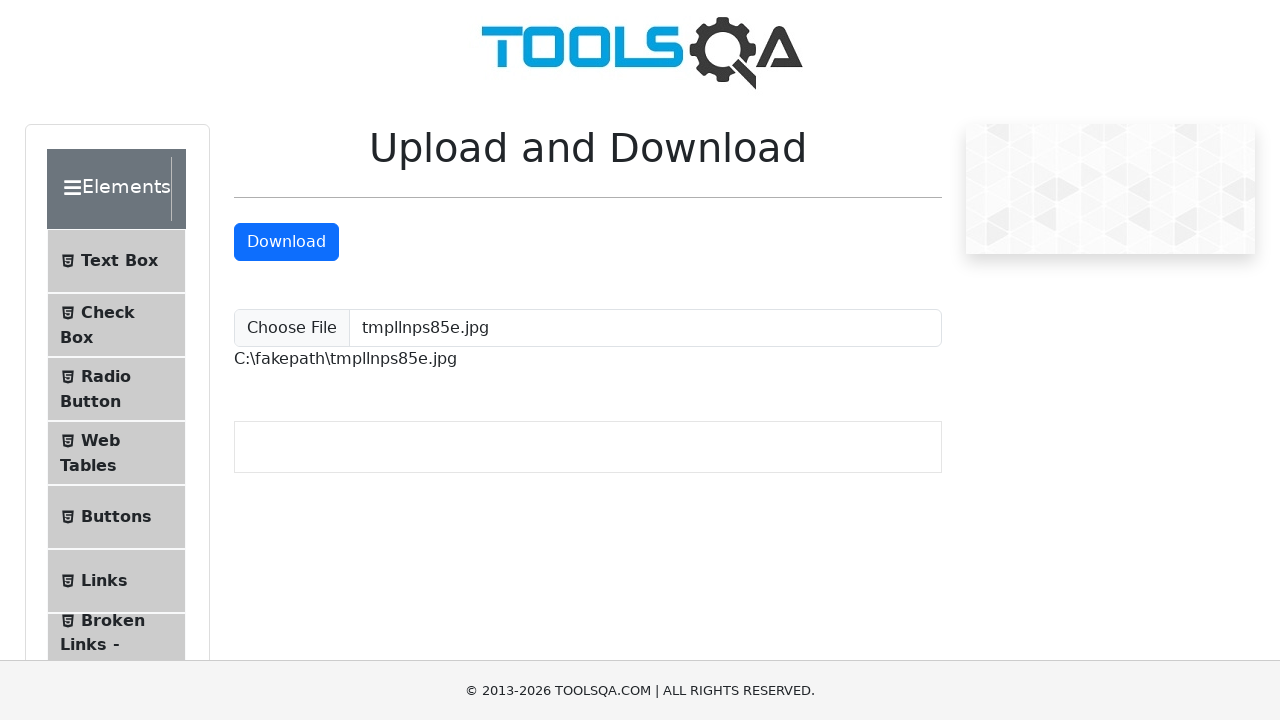